Tests infinite scroll functionality by scrolling to a specific element on the page

Starting URL: https://the-internet.herokuapp.com/infinite_scroll

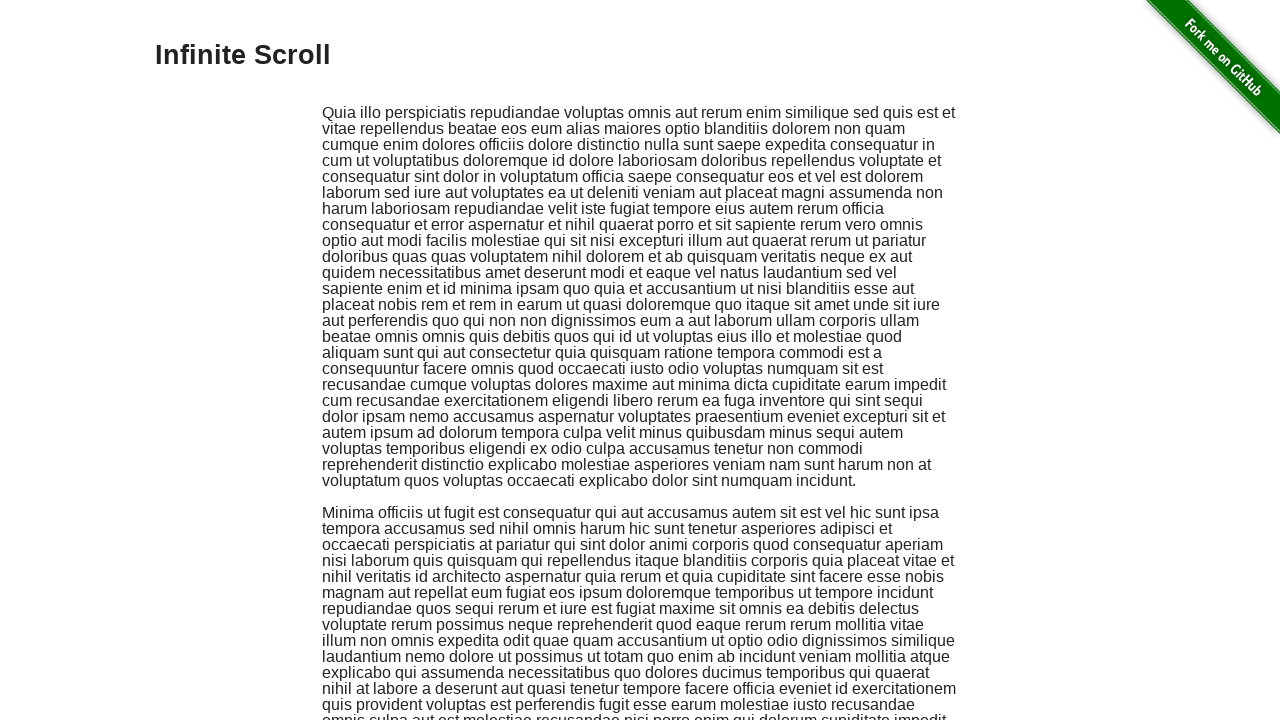

Located the target div element for infinite scroll test
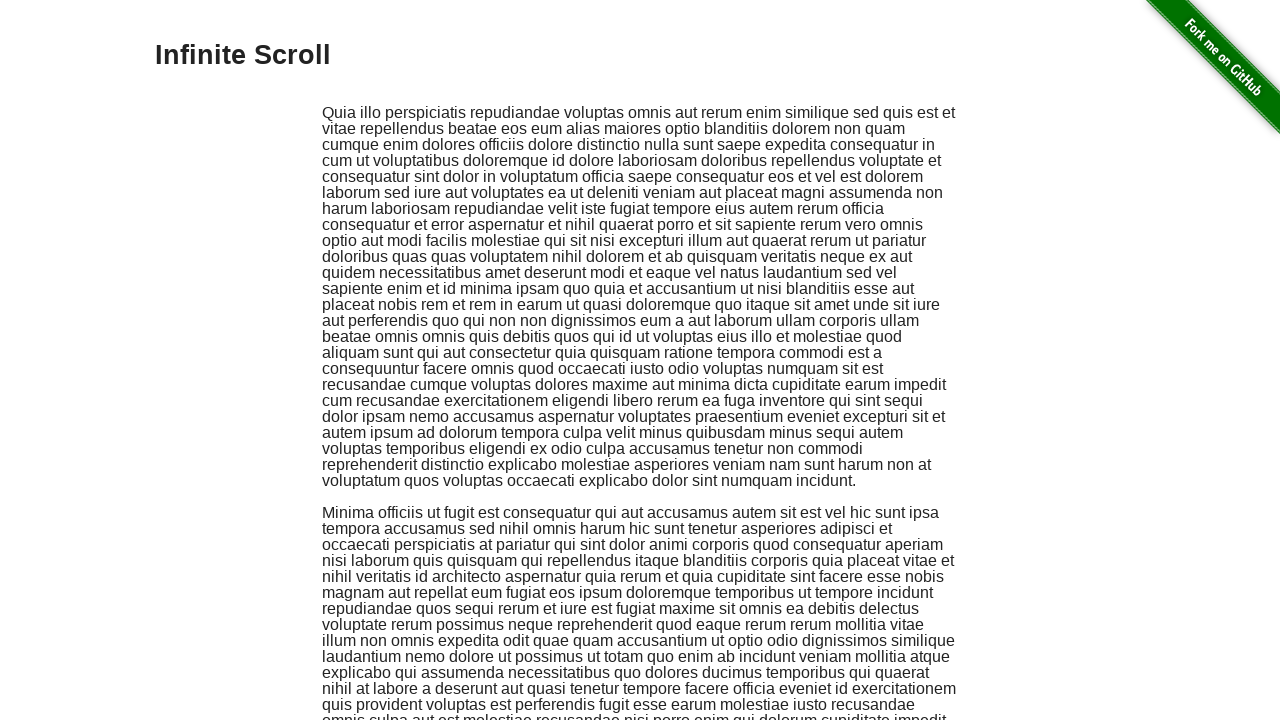

Scrolled the target element into view using JavaScript
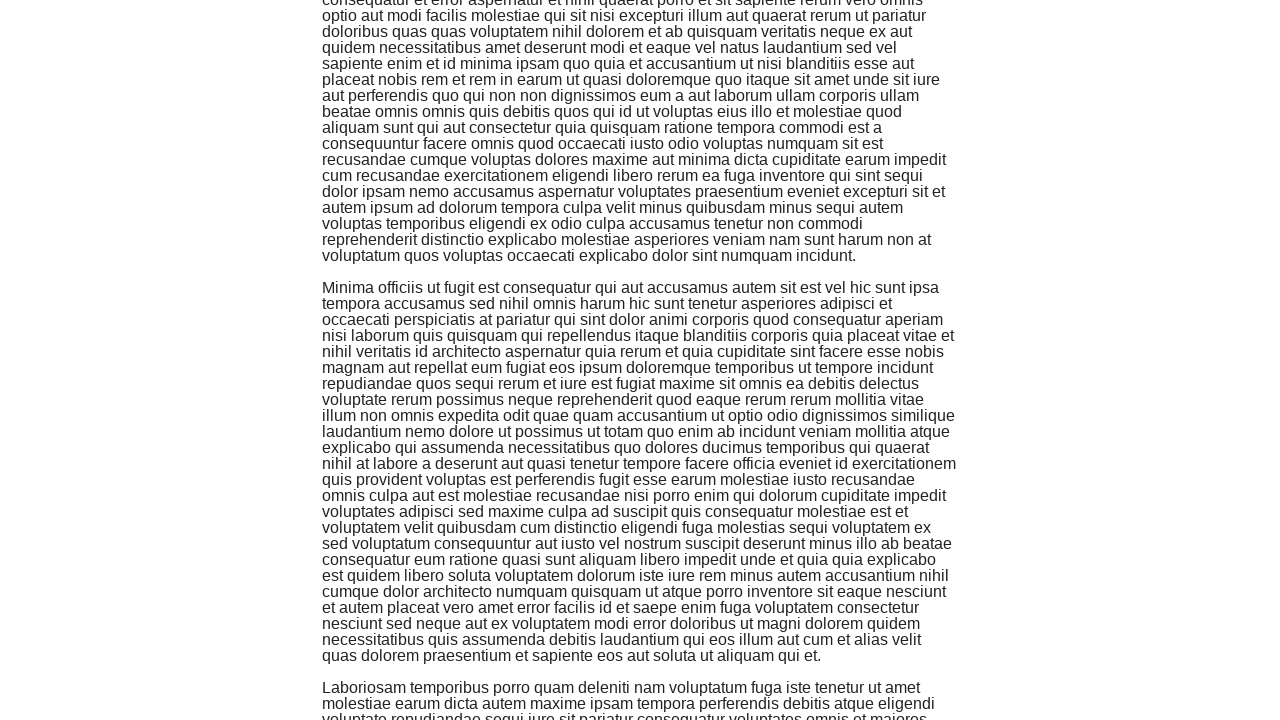

Waited 2 seconds for scroll animation to complete
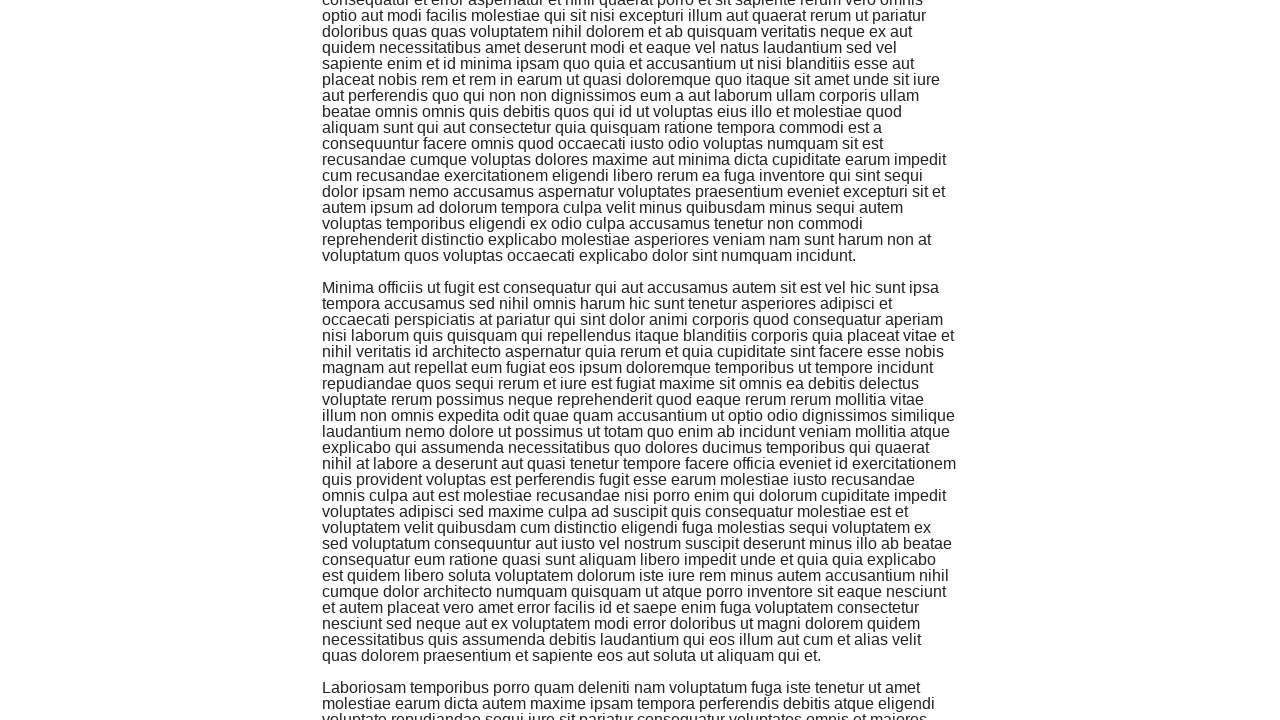

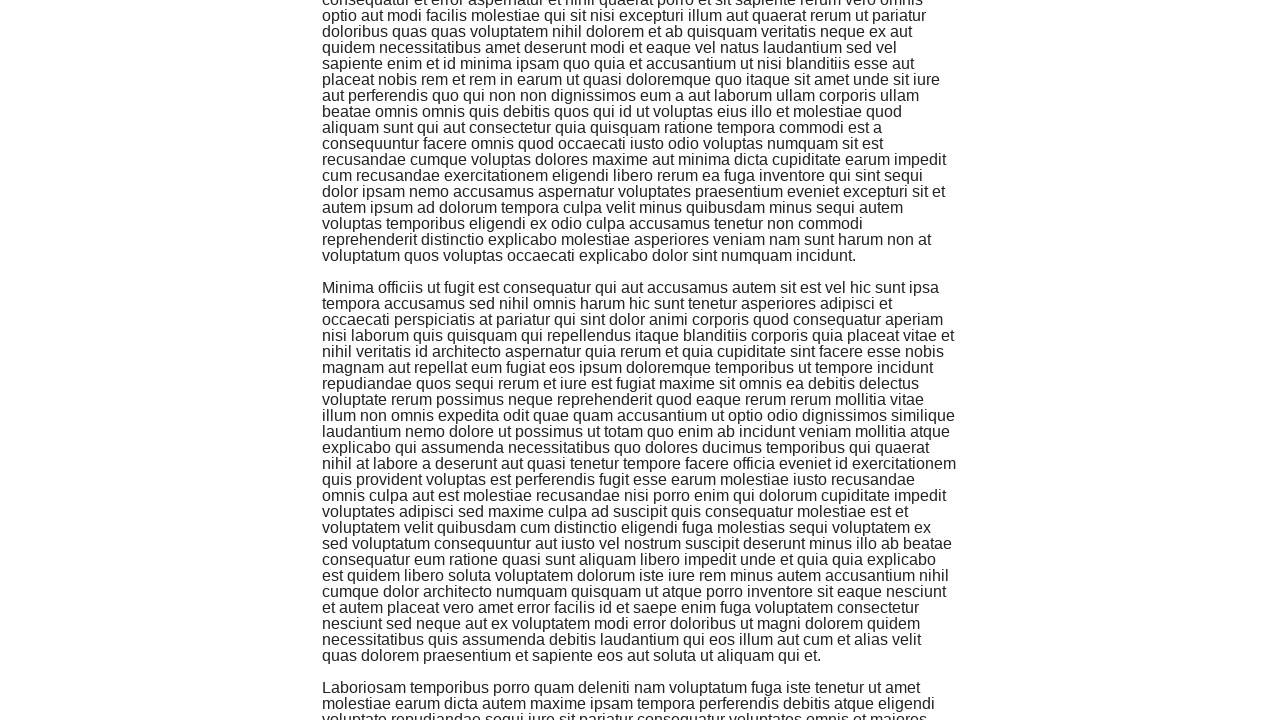